Tests dynamic loading functionality by clicking a Start button and waiting for the hidden content to become visible, then verifying the "Hello World!" message appears.

Starting URL: https://the-internet.herokuapp.com/dynamic_loading/1

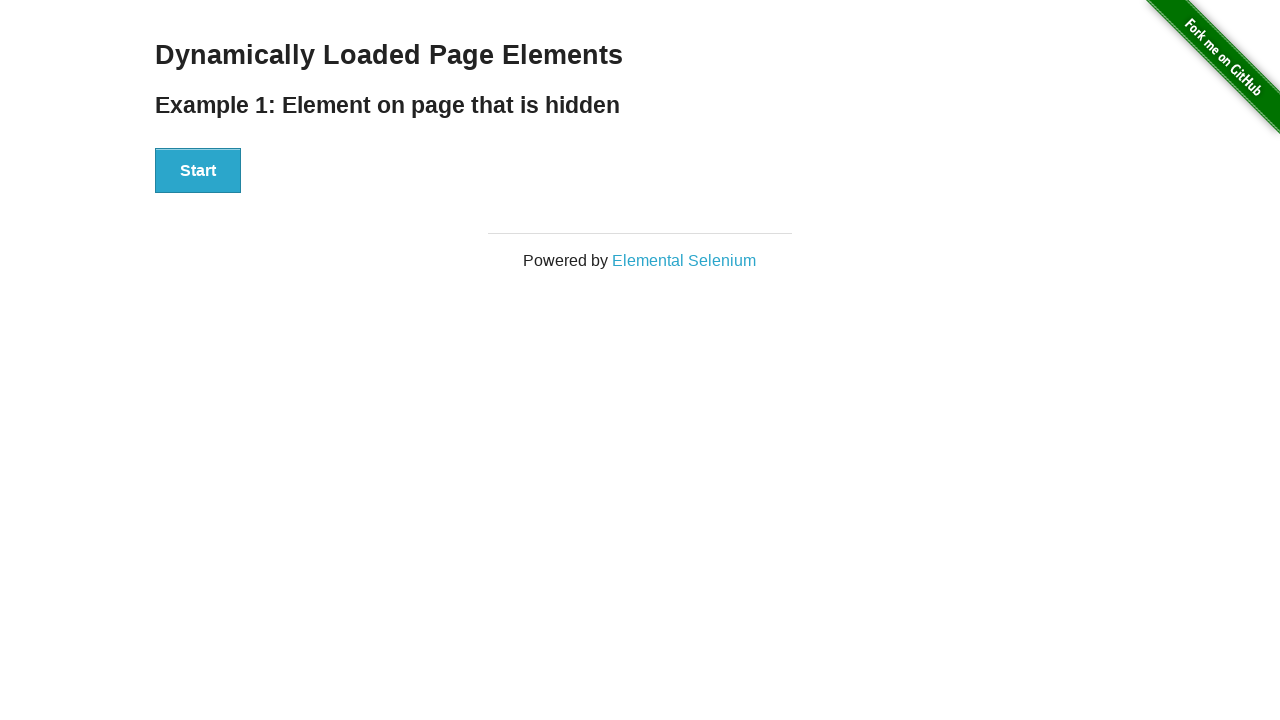

Clicked the Start button to initiate dynamic loading at (198, 171) on xpath=//div[@id='start']/button
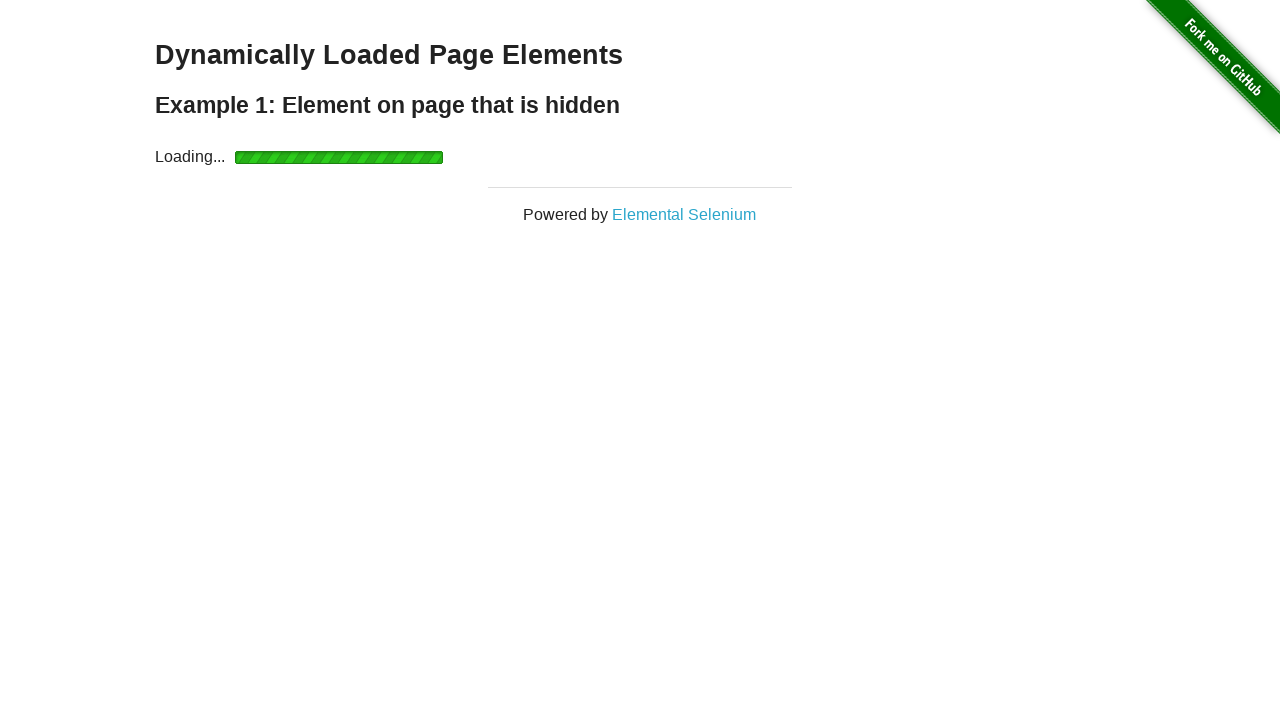

Waited for hidden content to become visible
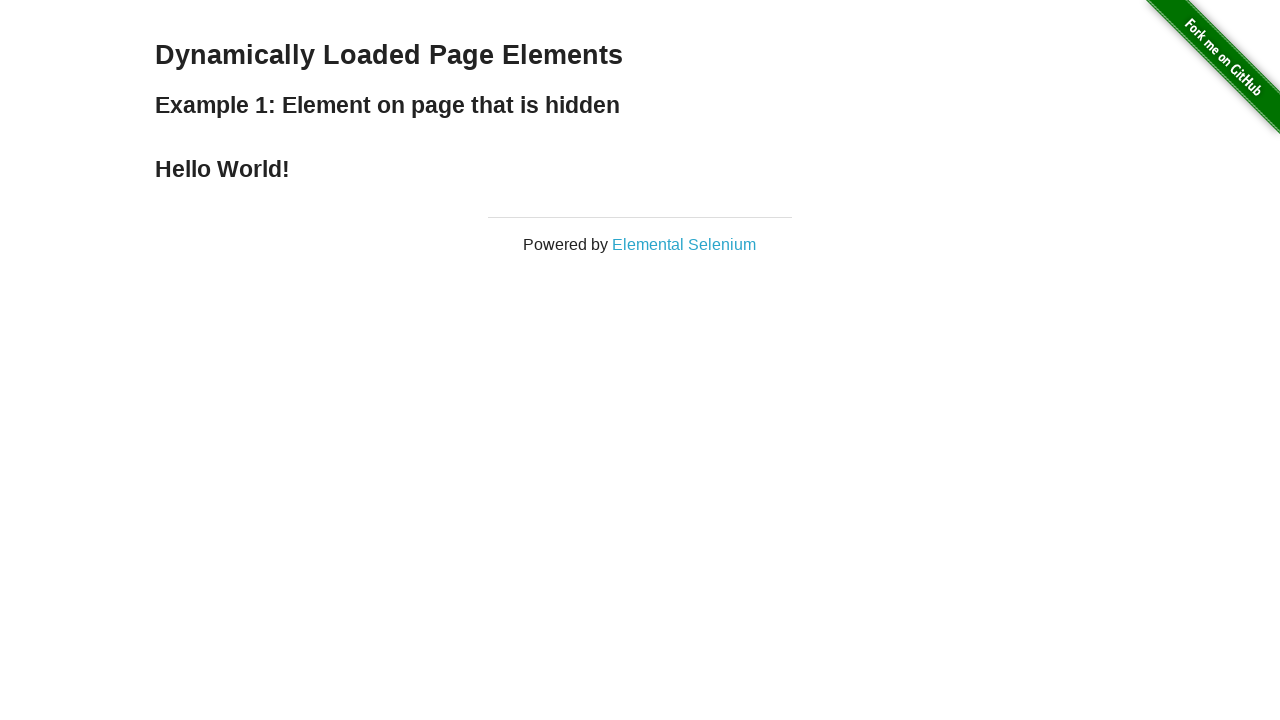

Retrieved text content from finish element
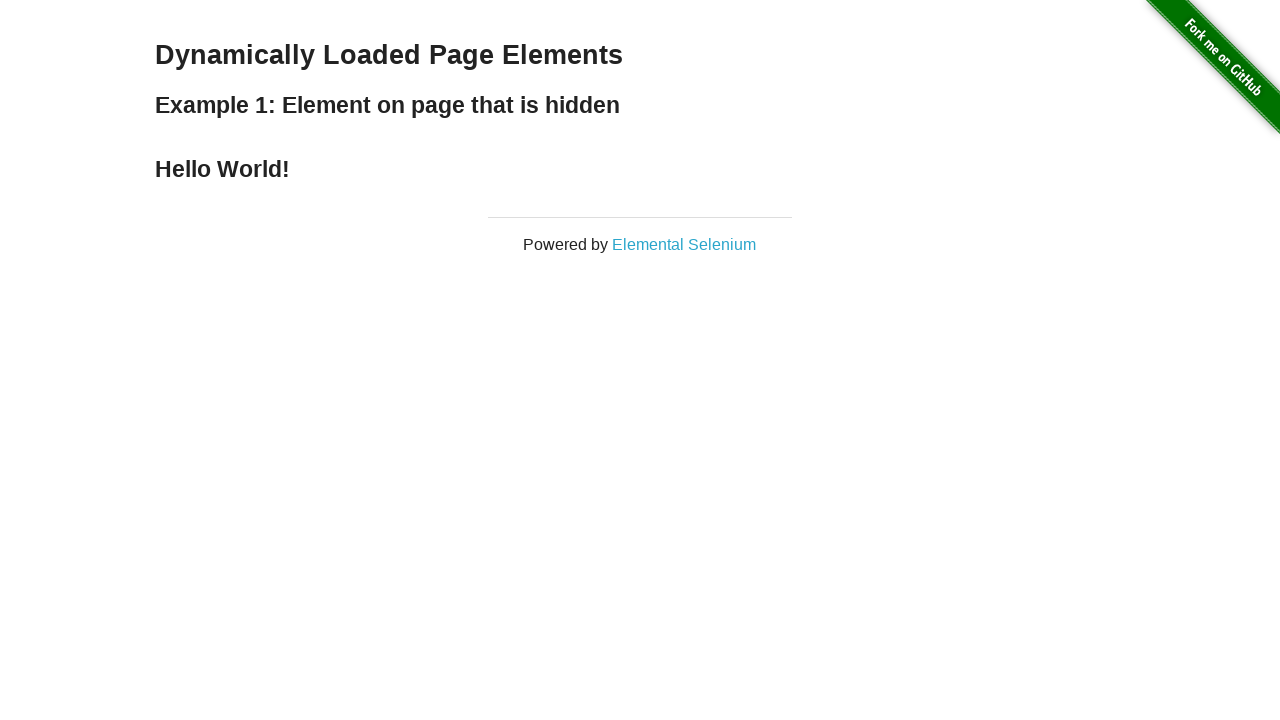

Verified 'Hello World!' message is present in loaded content
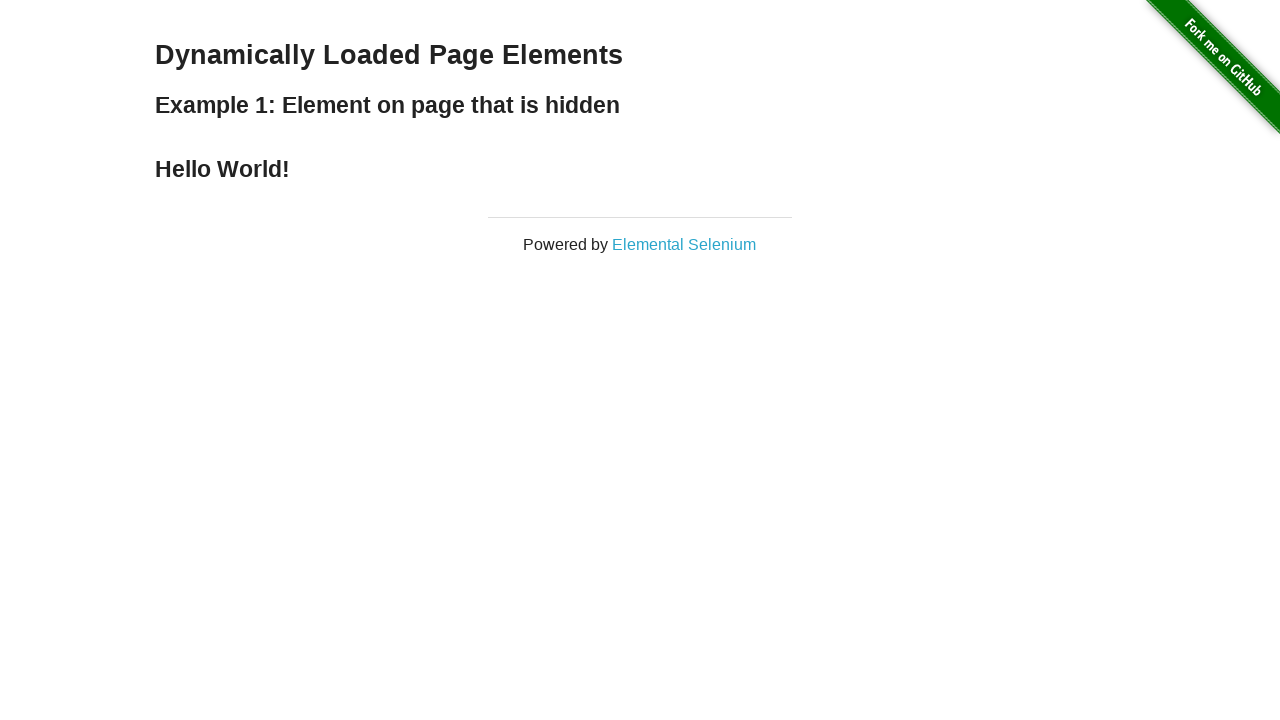

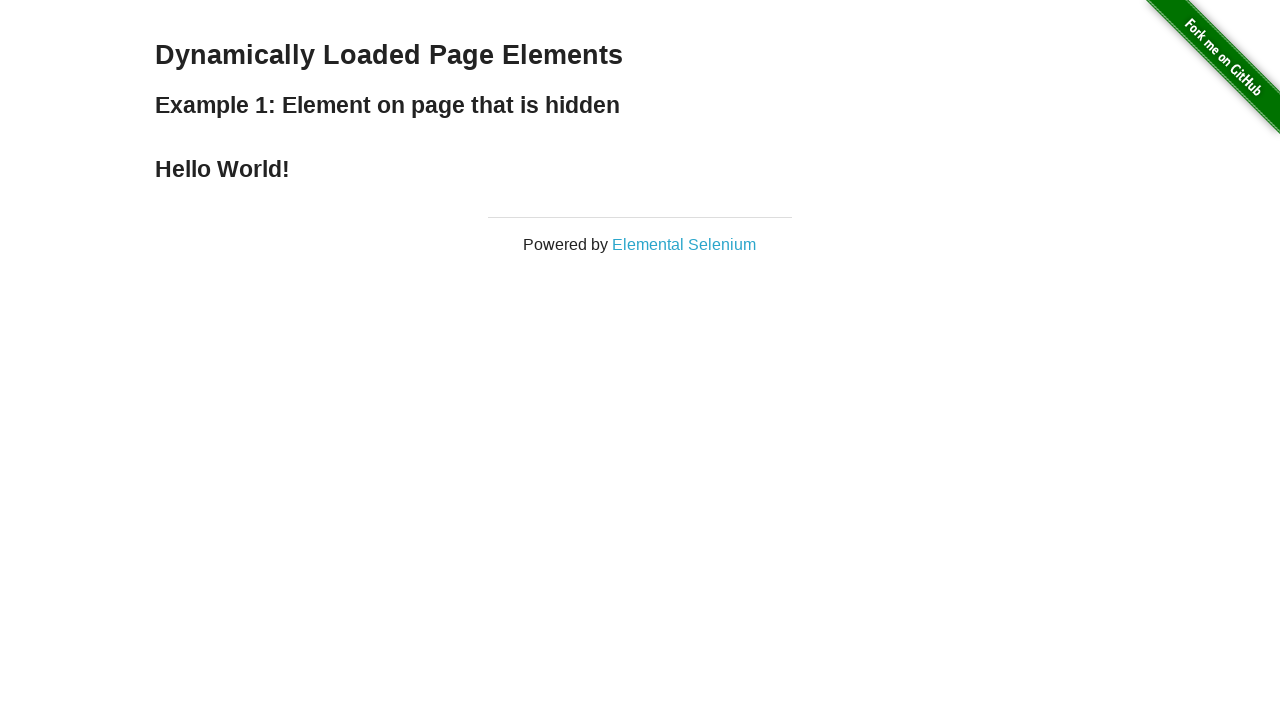